Tests dropdown selection functionality on a form page, including both traditional select dropdowns and modern custom dropdowns

Starting URL: https://formy-project.herokuapp.com/form

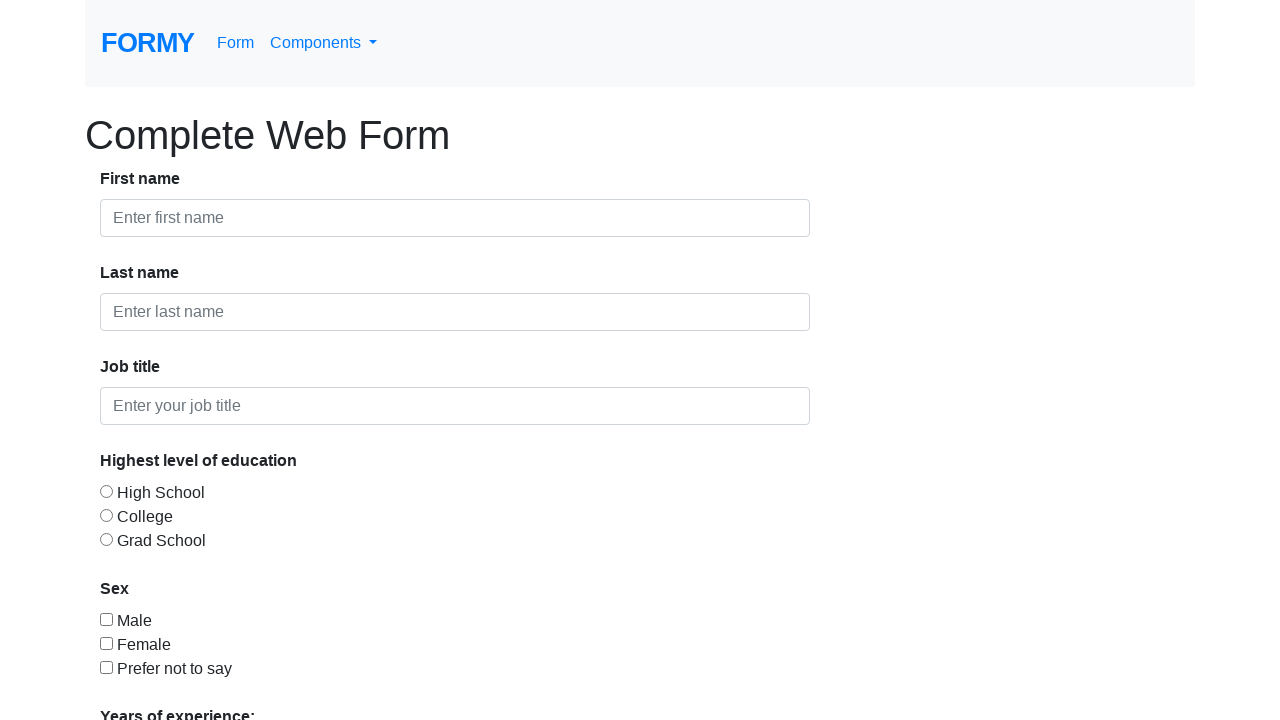

Selected '2-4' from traditional dropdown by label on #select-menu
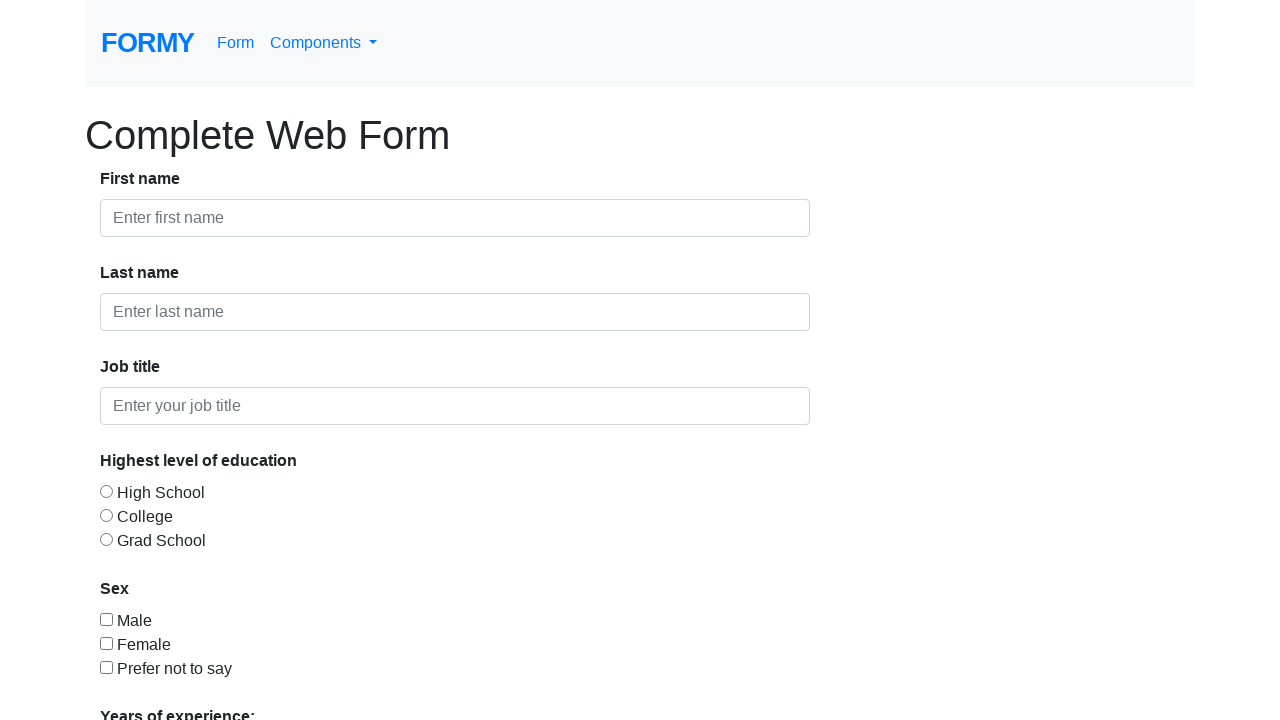

Selected first option from traditional dropdown by index on #select-menu
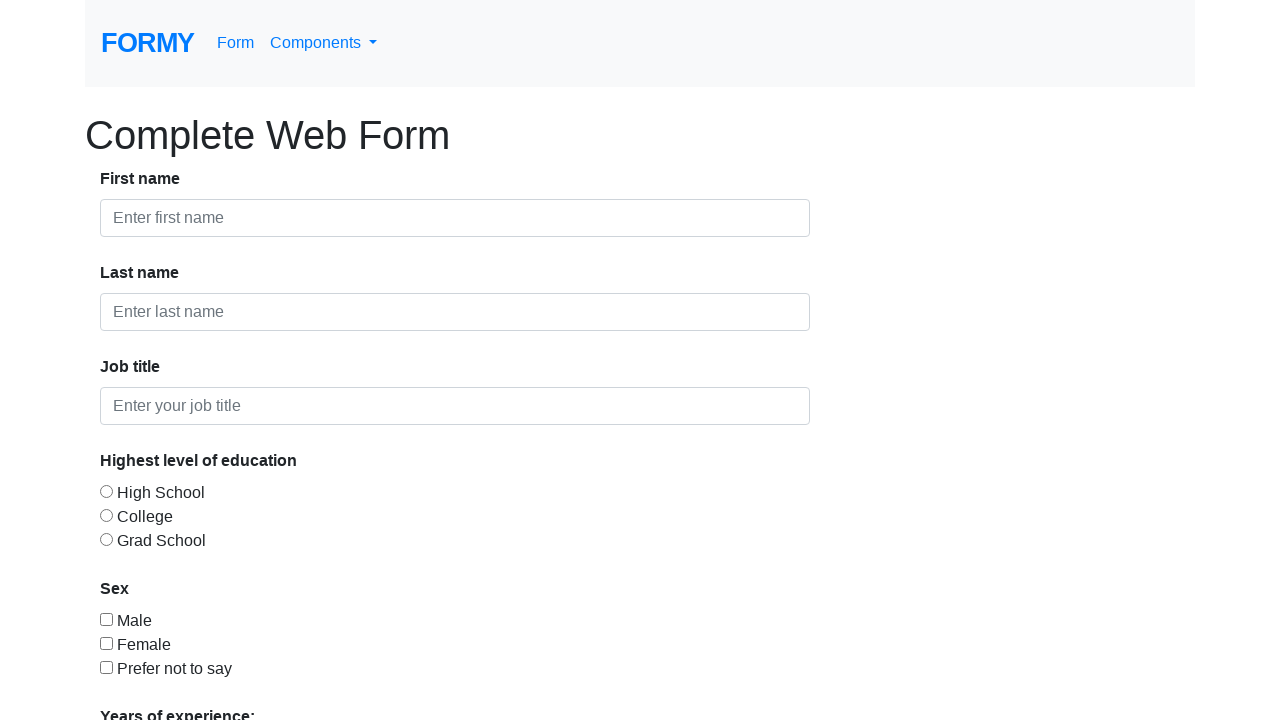

Selected option with value '4' from traditional dropdown on #select-menu
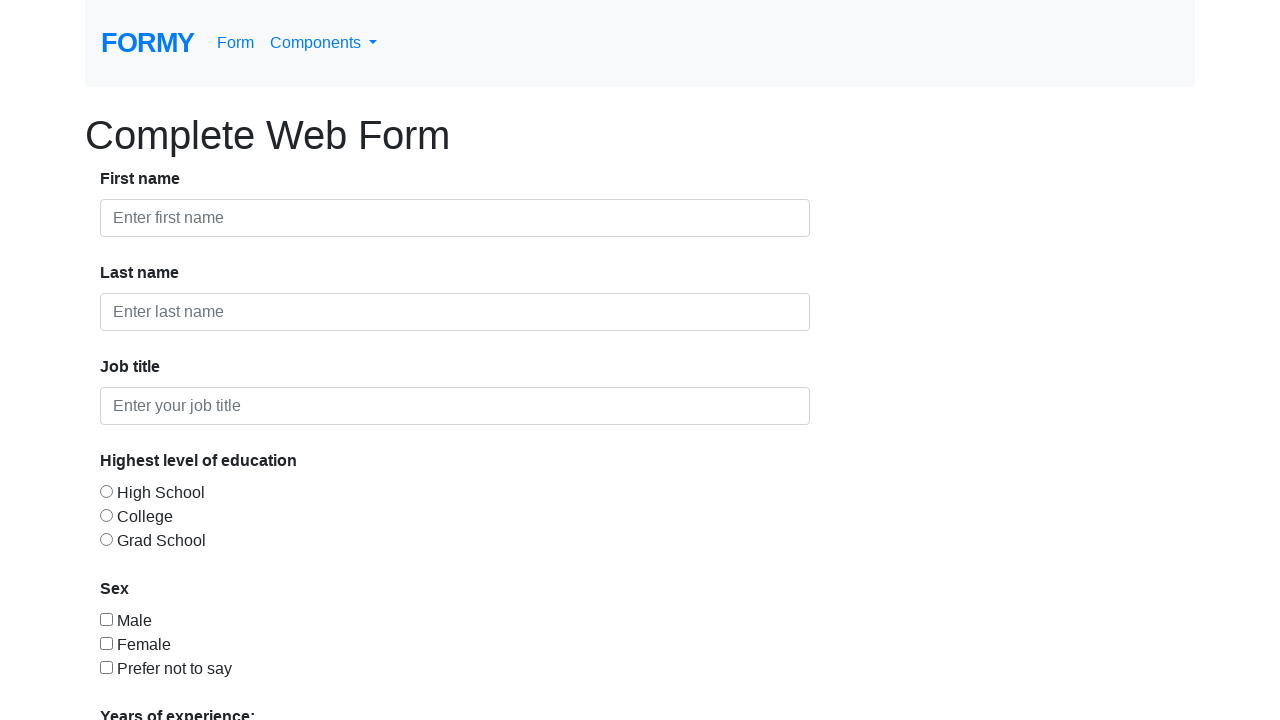

Navigated to dropdown page
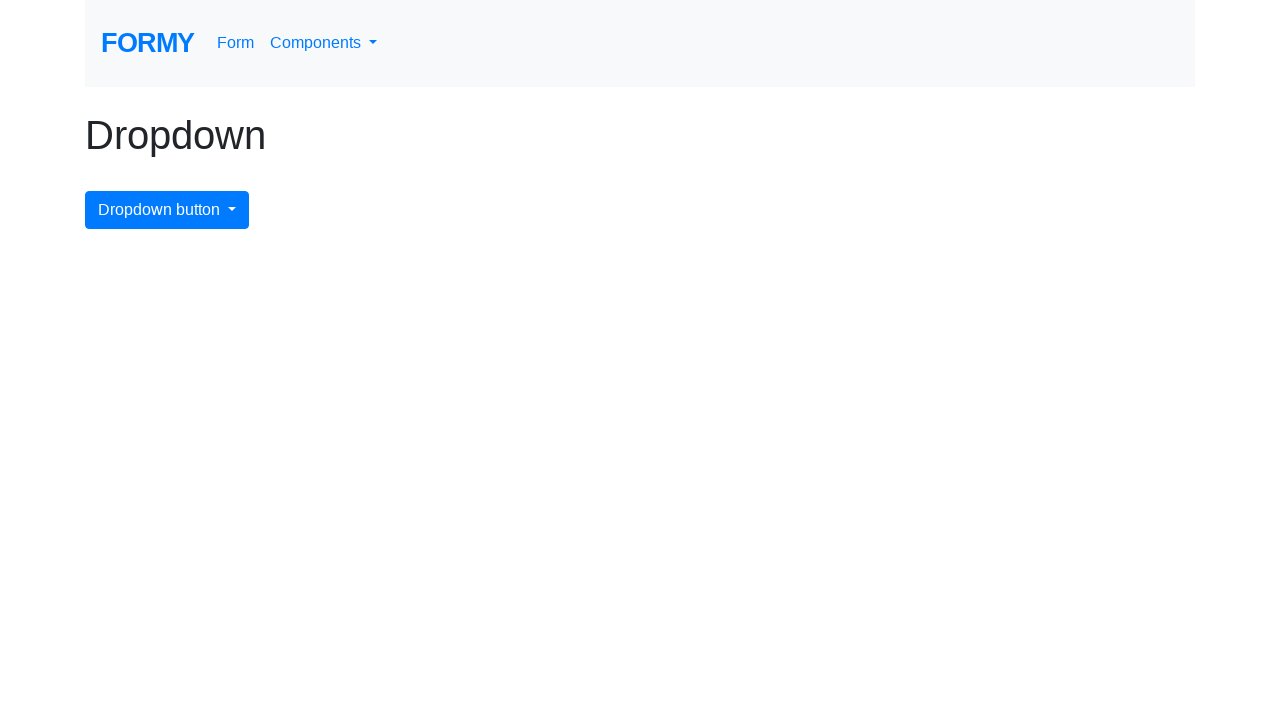

Clicked dropdown menu button at (167, 210) on #dropdownMenuButton
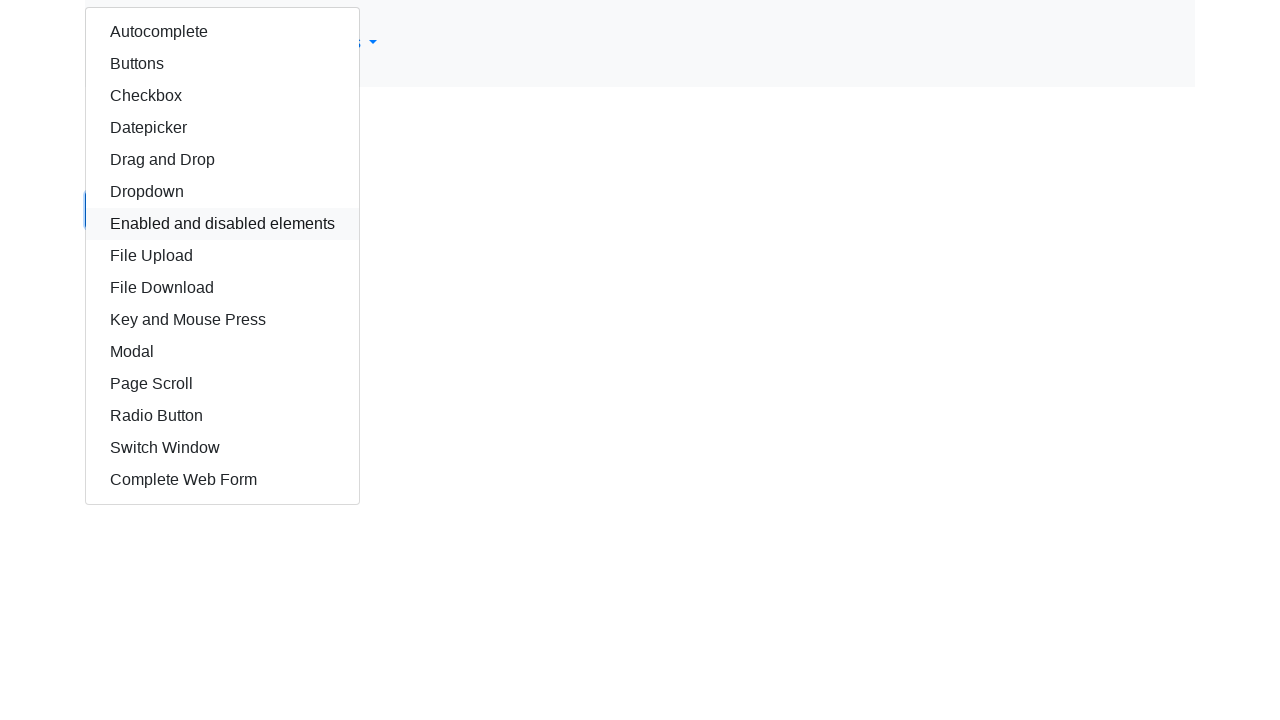

Selected 'File Upload' from modern dropdown at (222, 256) on xpath=//div[@class='dropdown-menu show']//a[contains(text(), 'File Upload')]
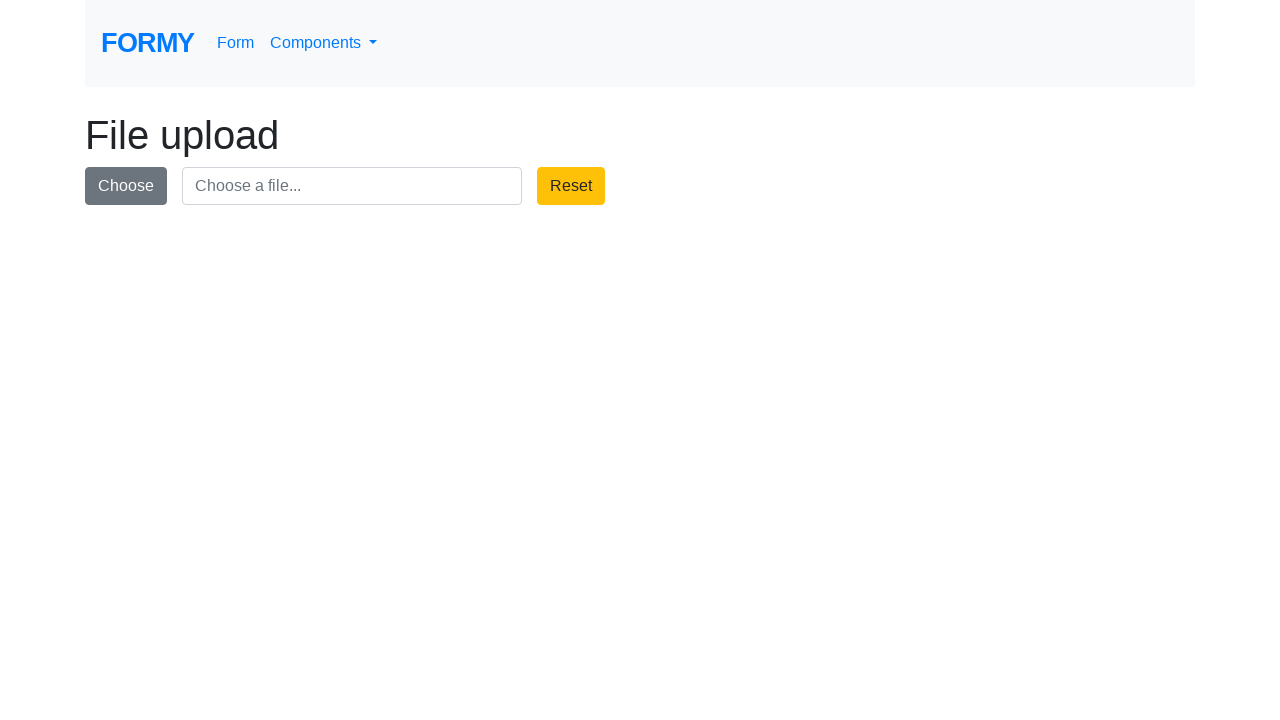

Navigated back from File Upload page
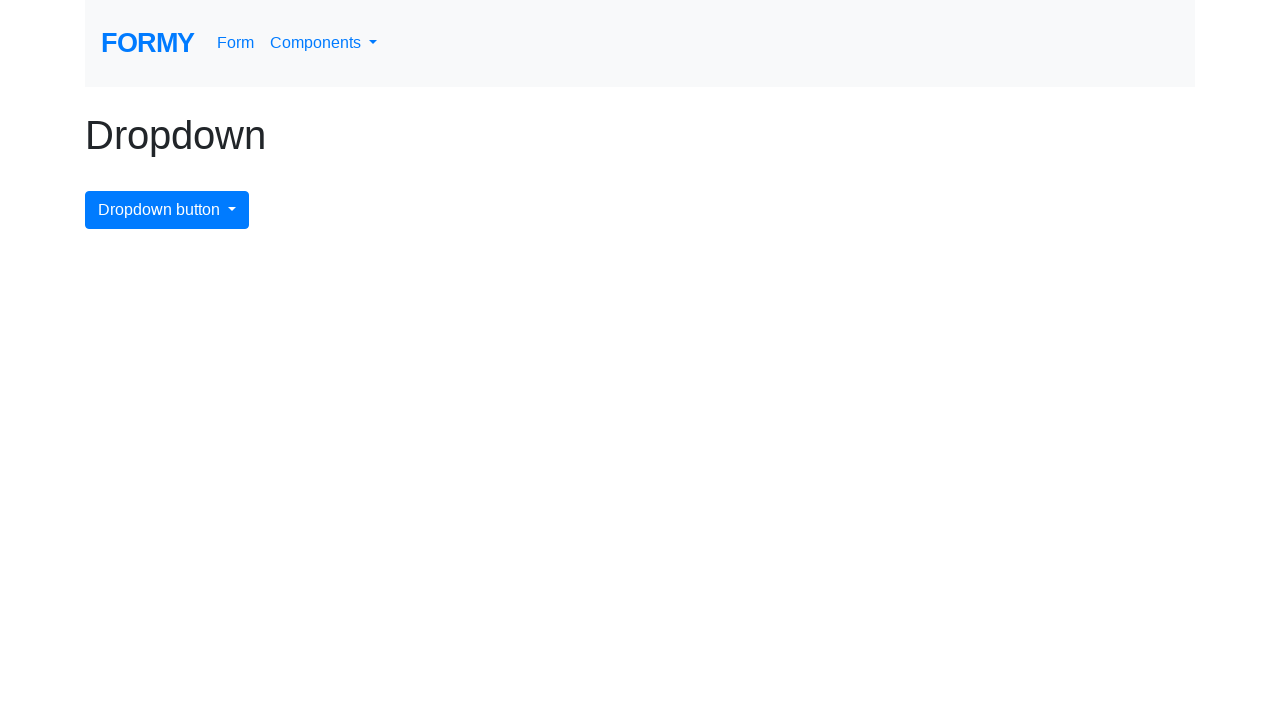

Clicked dropdown menu button at (167, 210) on #dropdownMenuButton
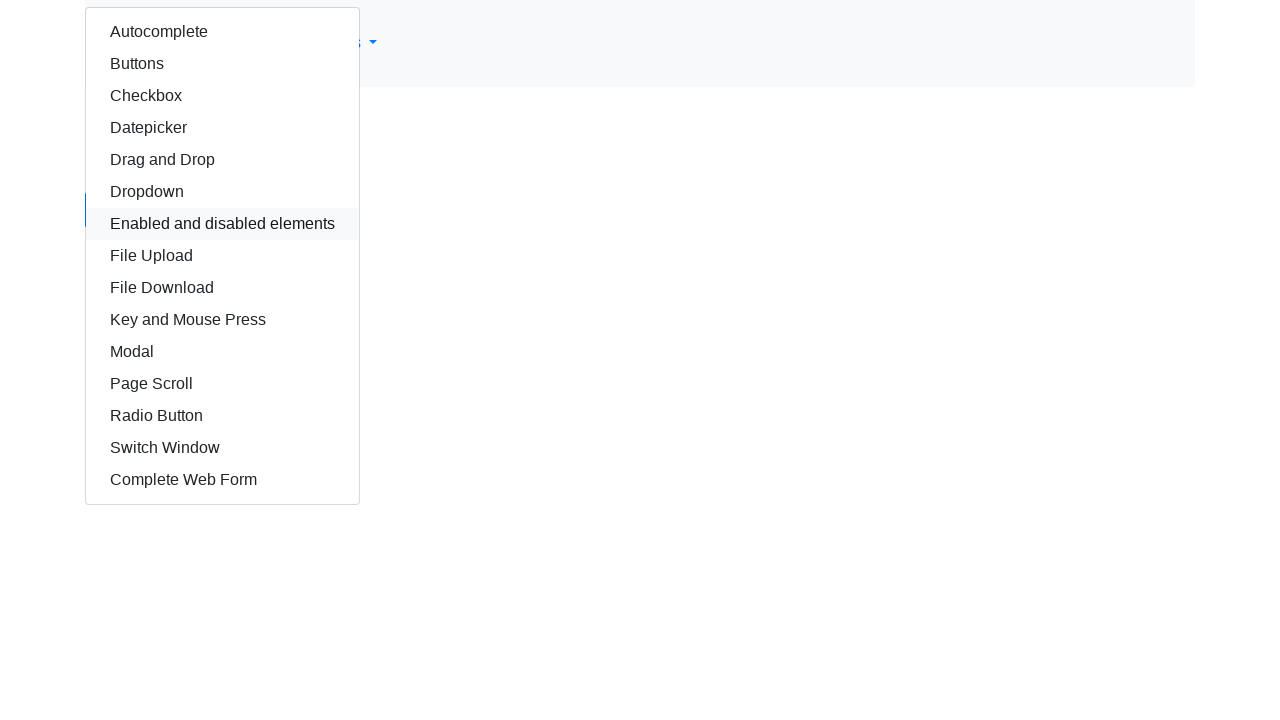

Selected 'Buttons' from modern dropdown at (222, 64) on xpath=//div[@class='dropdown-menu show']//a[contains(text(), 'Buttons')]
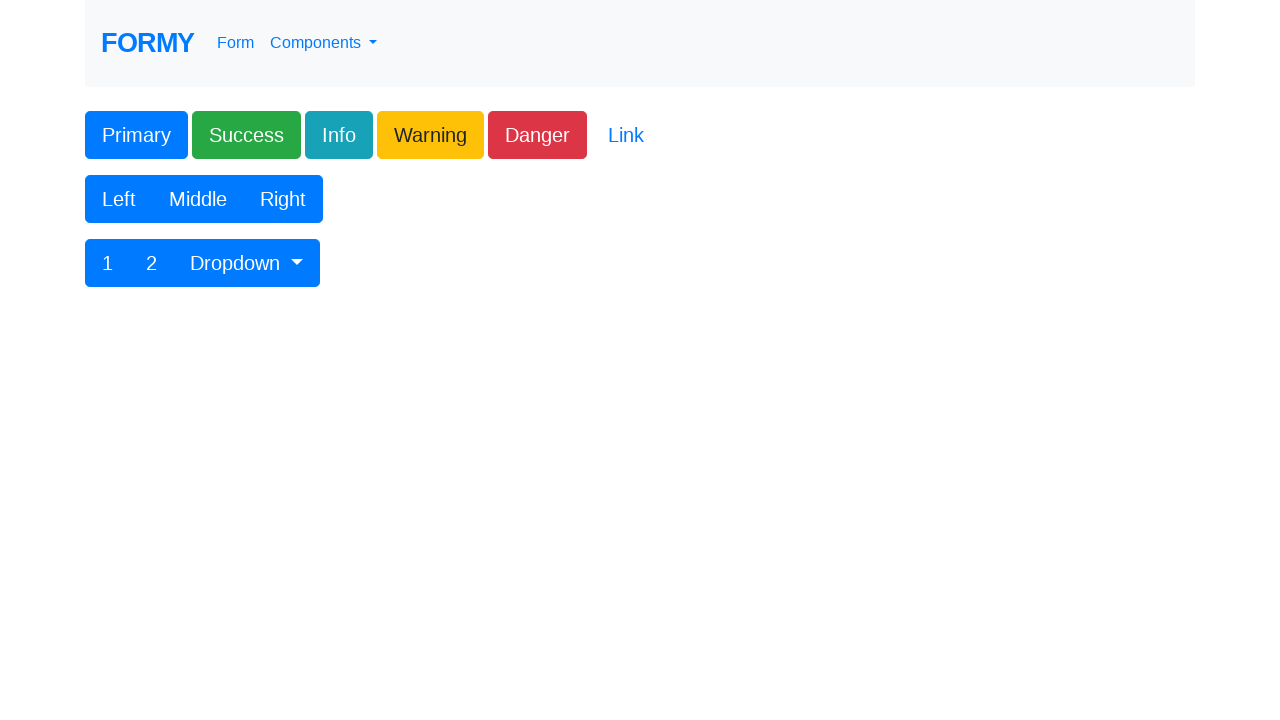

Navigated back from Buttons page
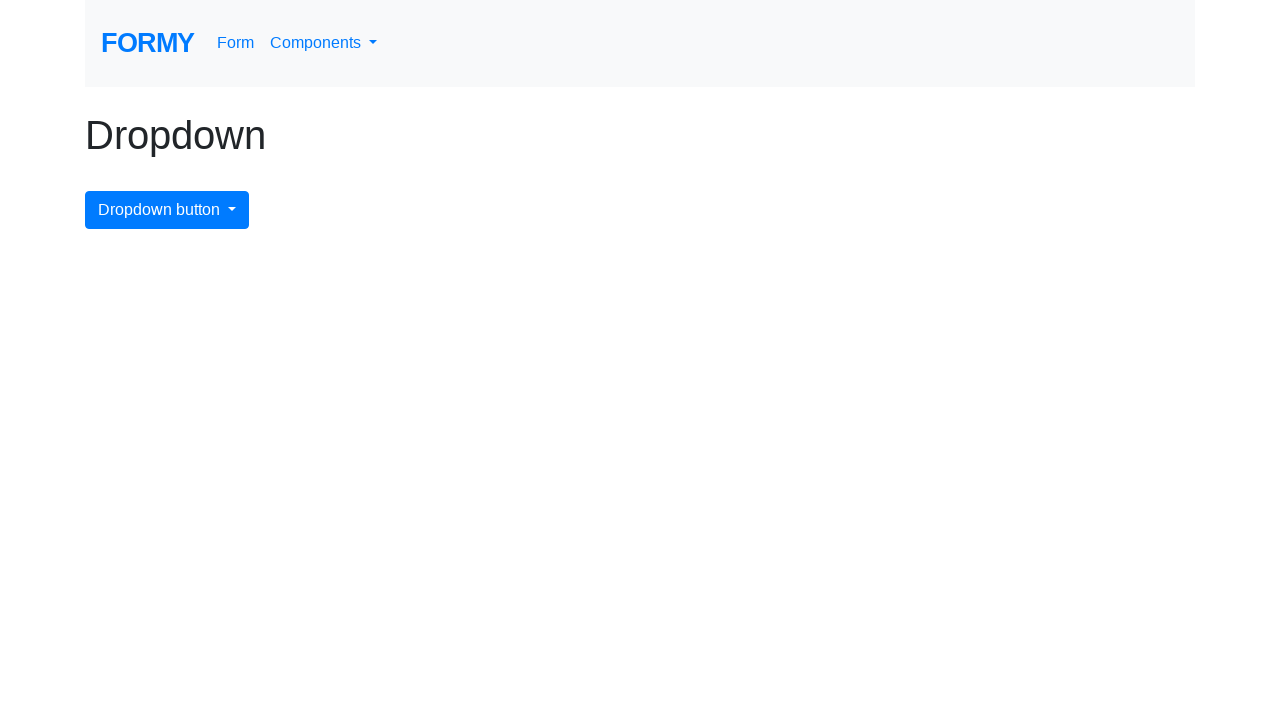

Clicked dropdown menu button at (167, 210) on #dropdownMenuButton
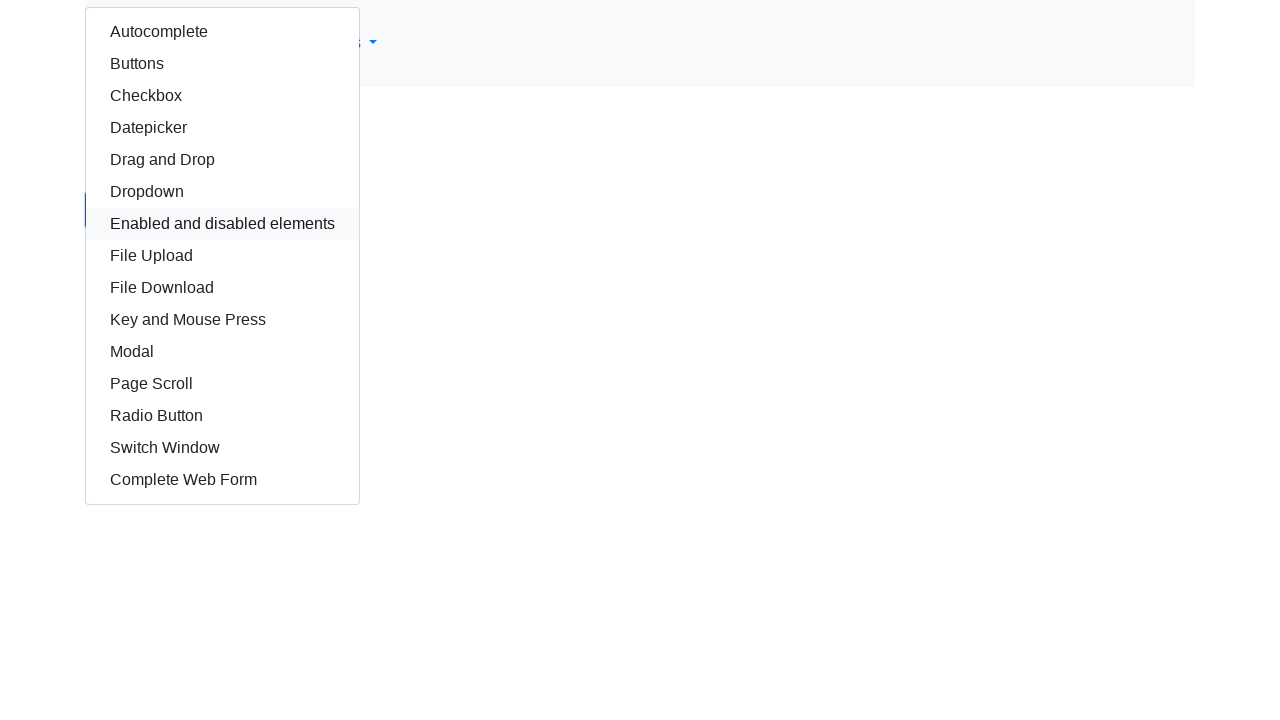

Selected 'Drag and Drop' from modern dropdown at (222, 160) on xpath=//div[@class='dropdown-menu show']//a[contains(text(), 'Drag and Drop')]
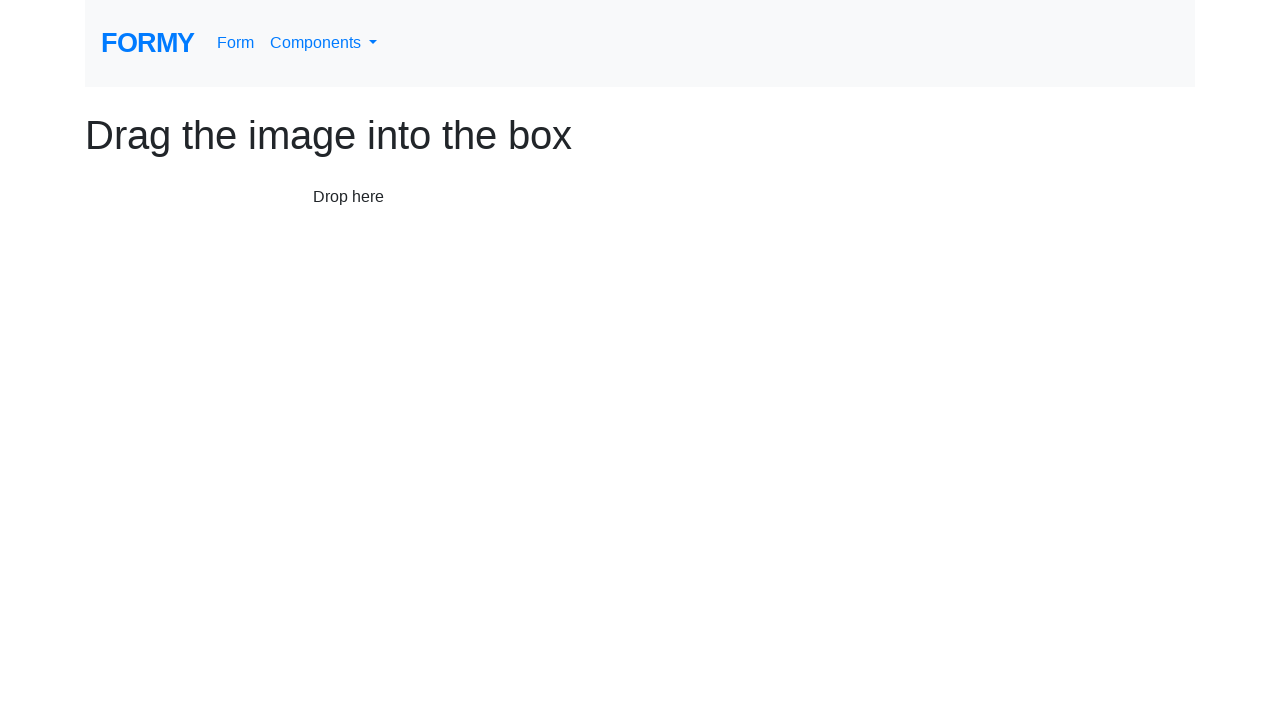

Navigated back from Drag and Drop page
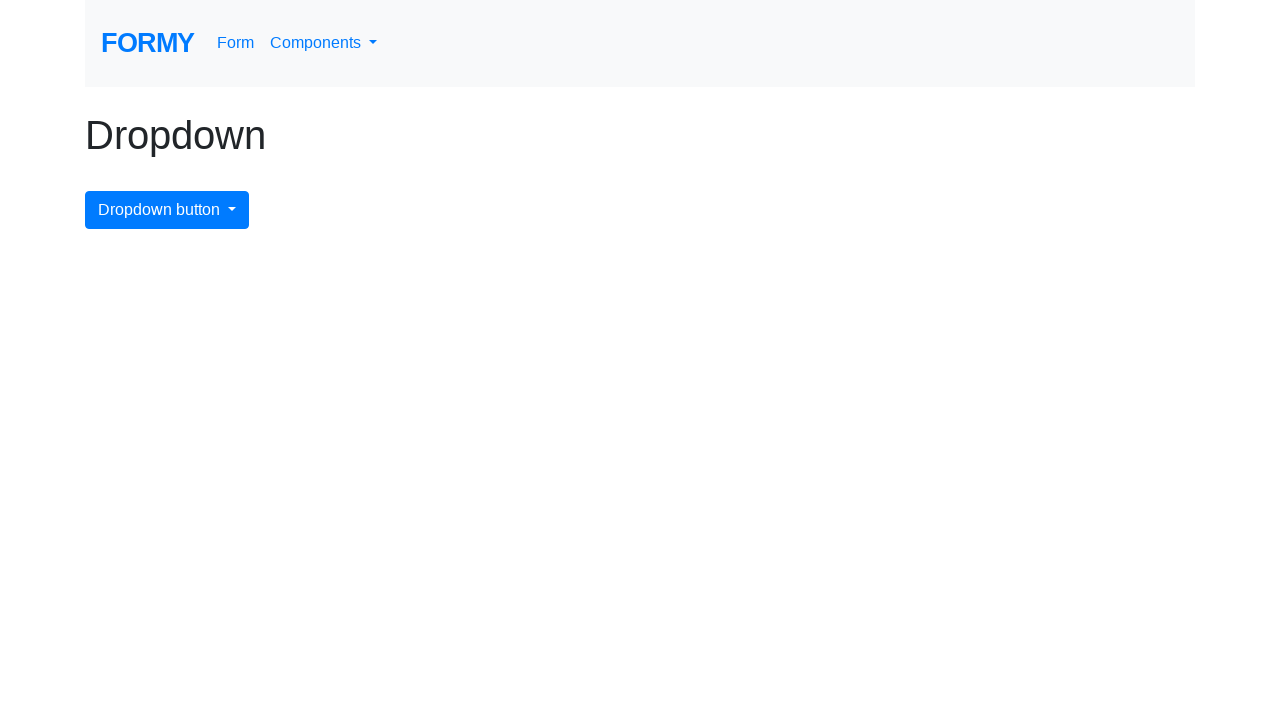

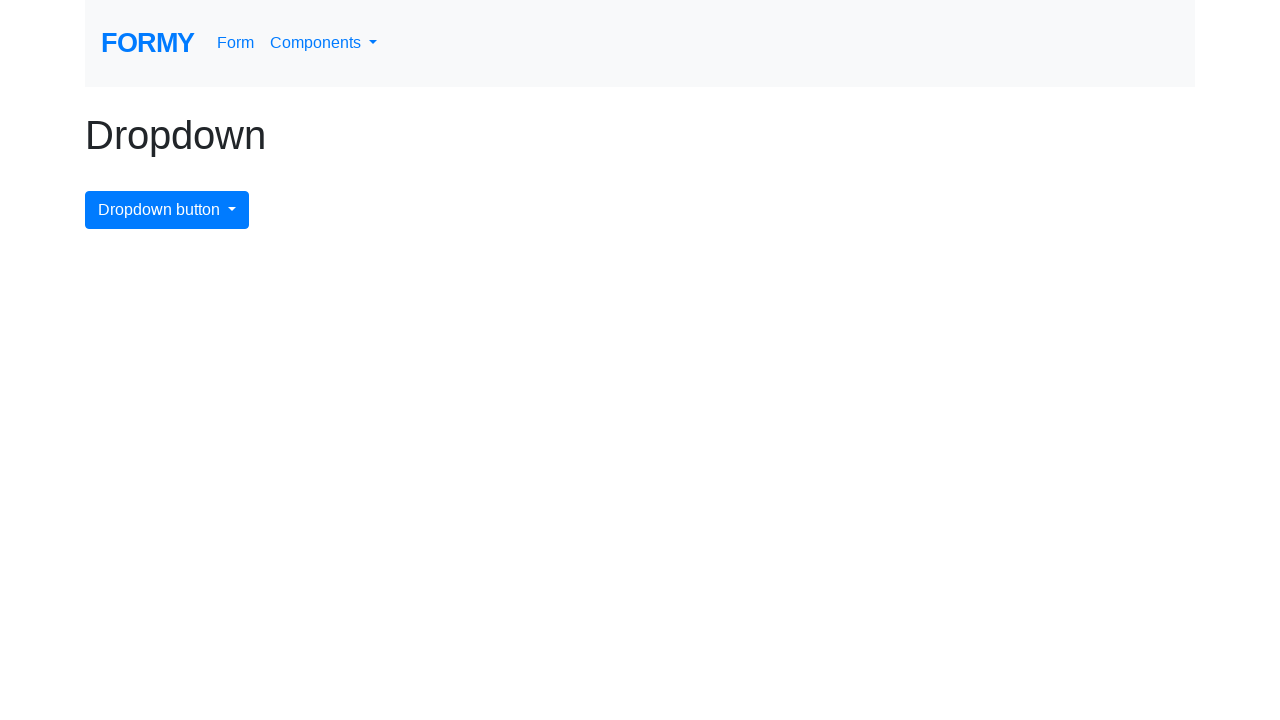